Tests drag and drop functionality by dragging an element from a source position and dropping it onto a target droppable area

Starting URL: https://jqueryui.com/droppable/

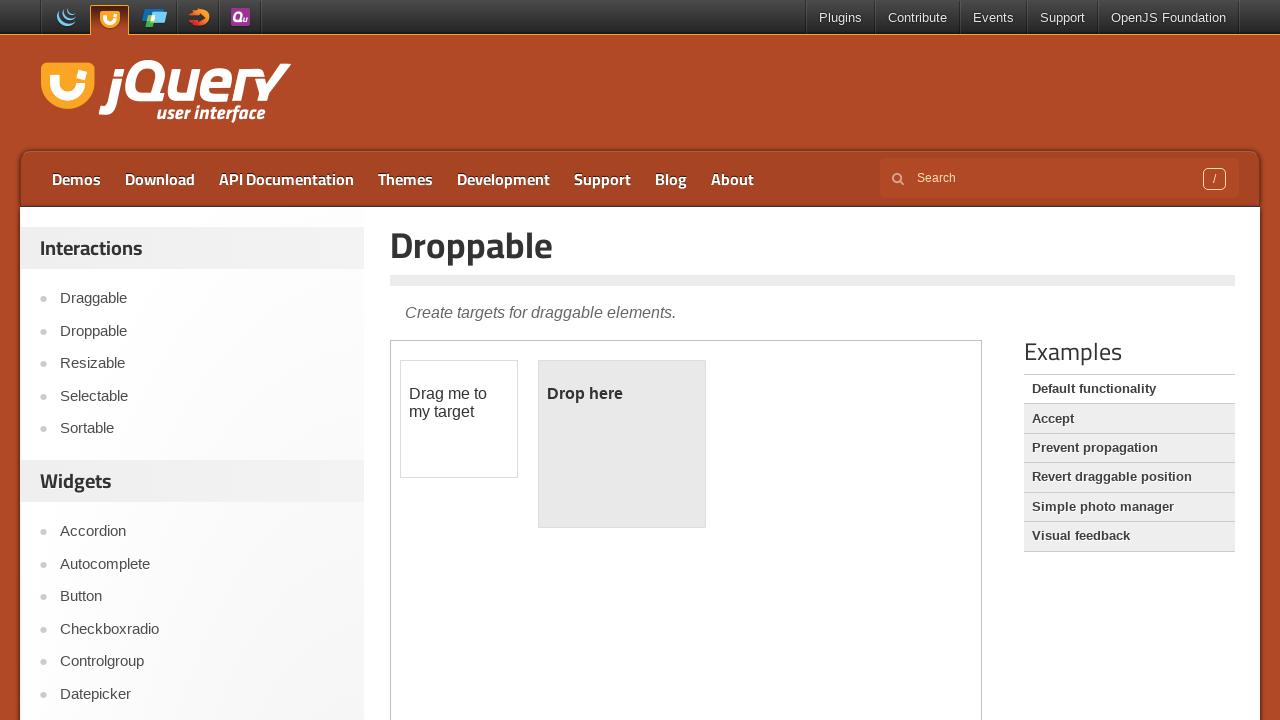

Waited 2 seconds for page to load
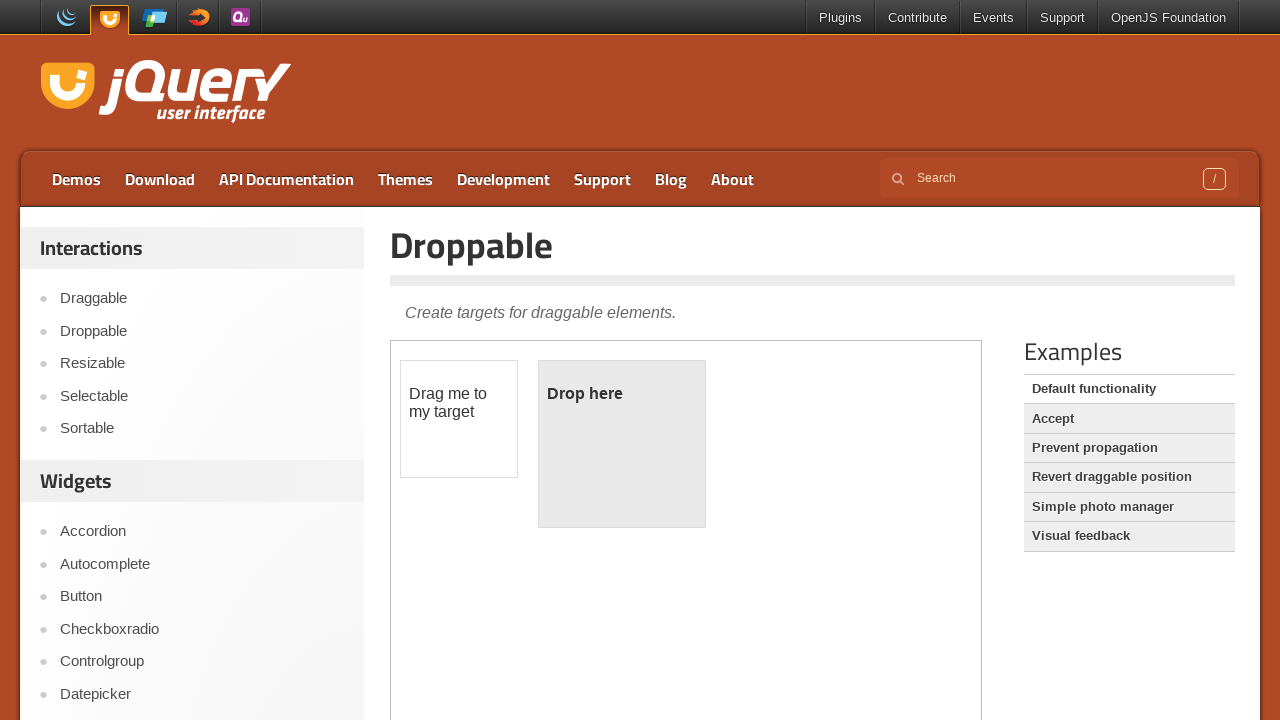

Located the iframe containing the drag and drop demo
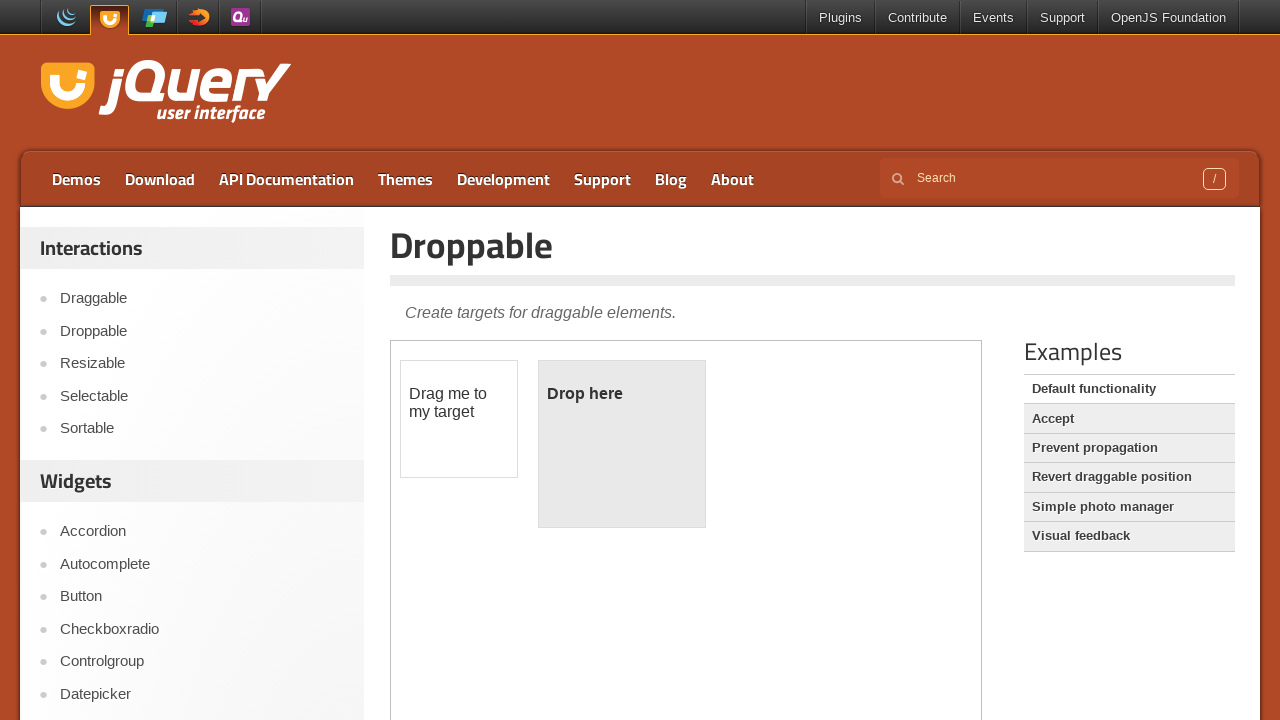

Located the draggable element (#draggable)
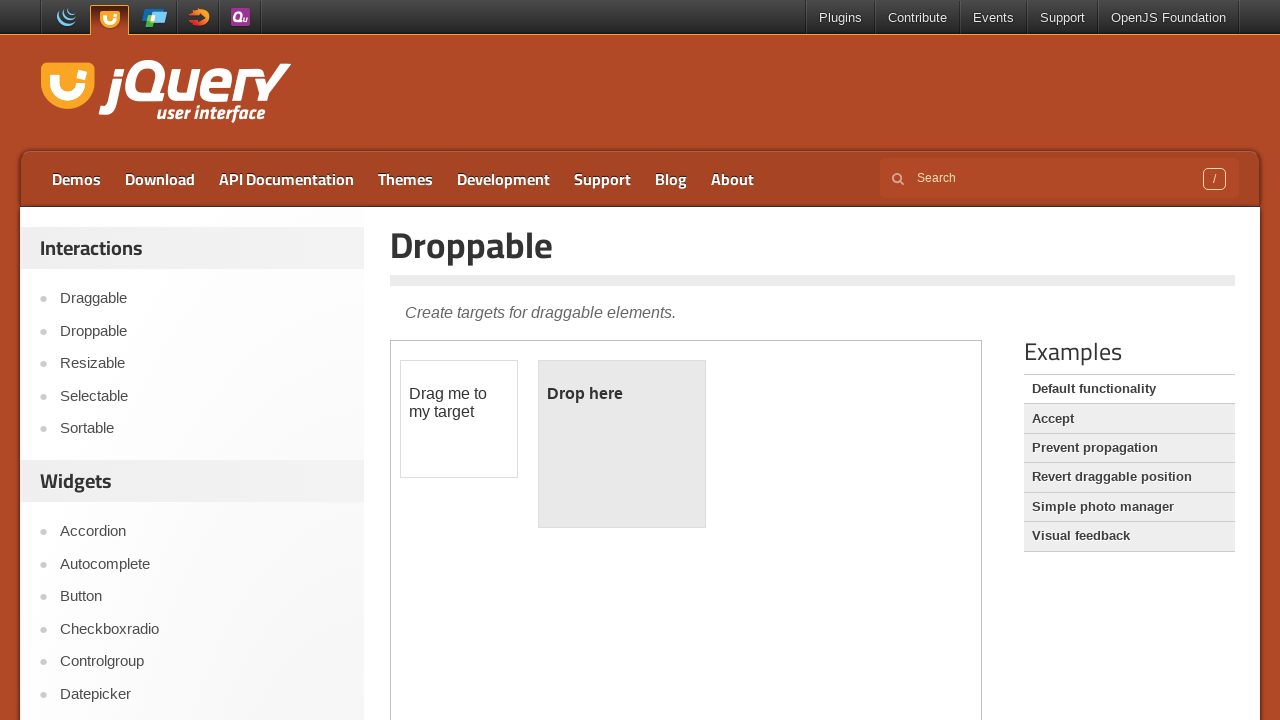

Located the droppable target element (#droppable)
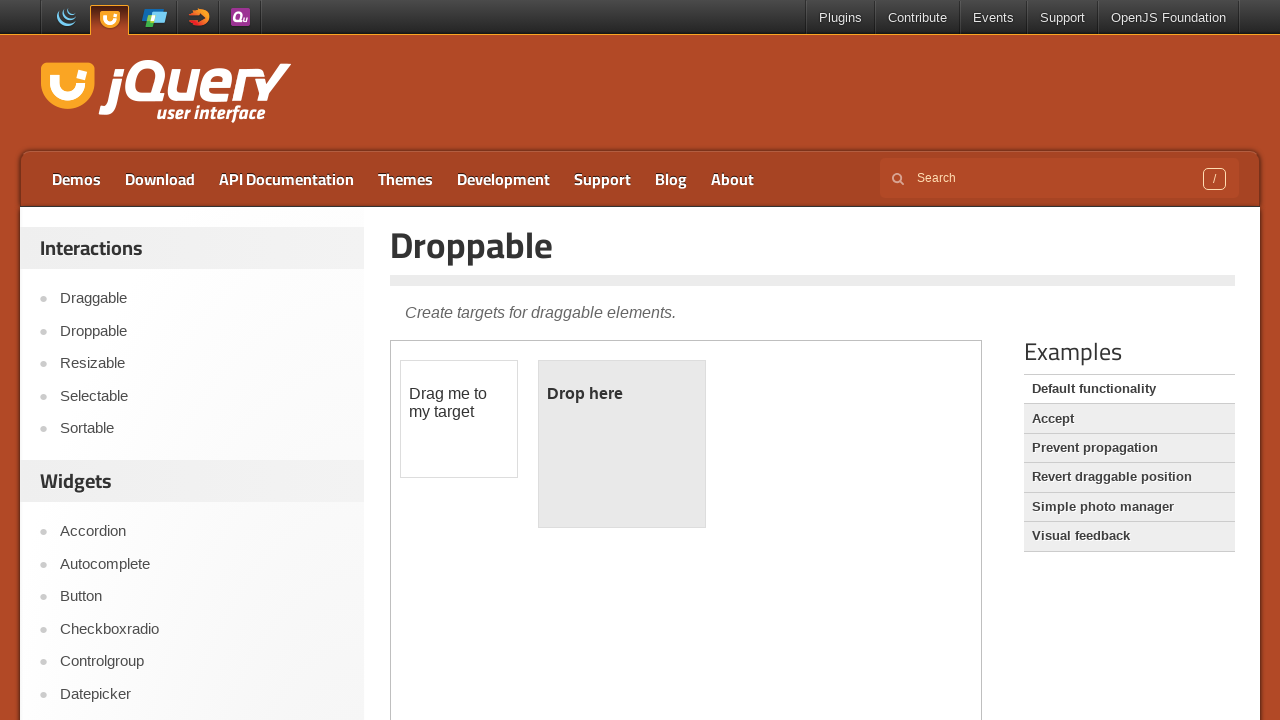

Dragged the draggable element onto the droppable target area at (622, 444)
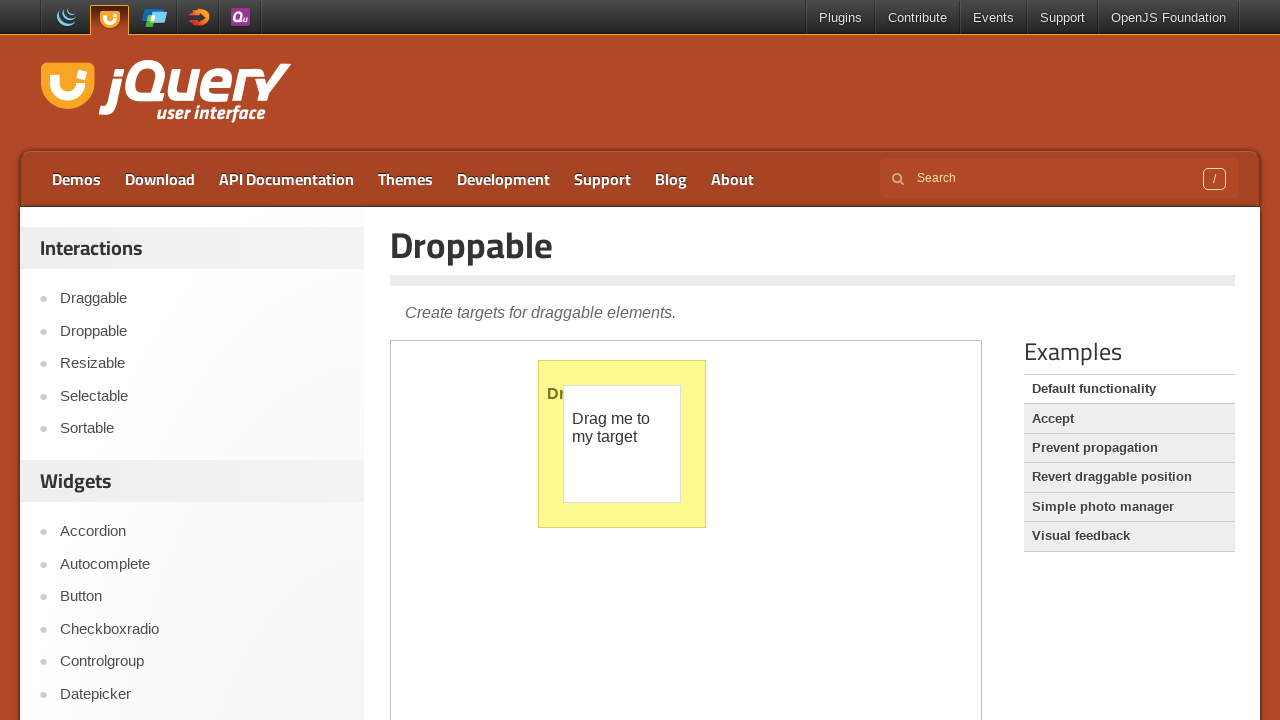

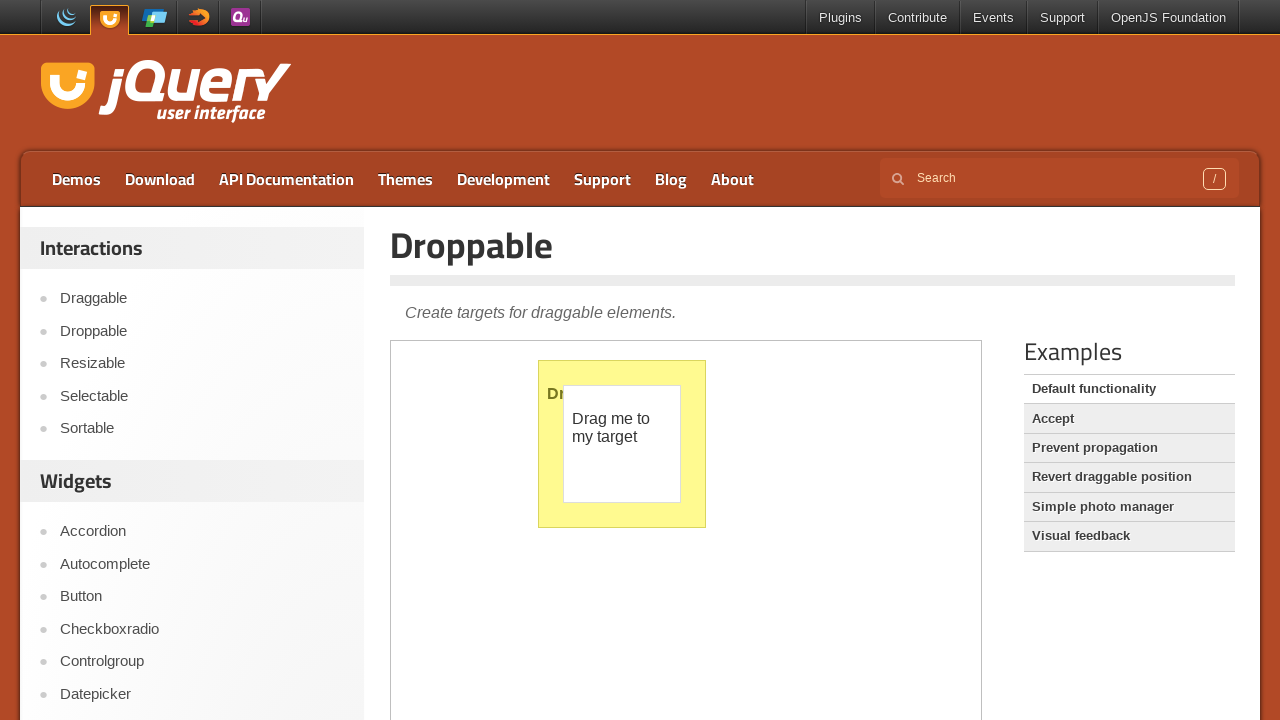